Tests navigation of company price history table by clicking to load the price history section, changing pagination to show 50 entries, and navigating through multiple pages of the table.

Starting URL: https://www.sharesansar.com/company/mbl

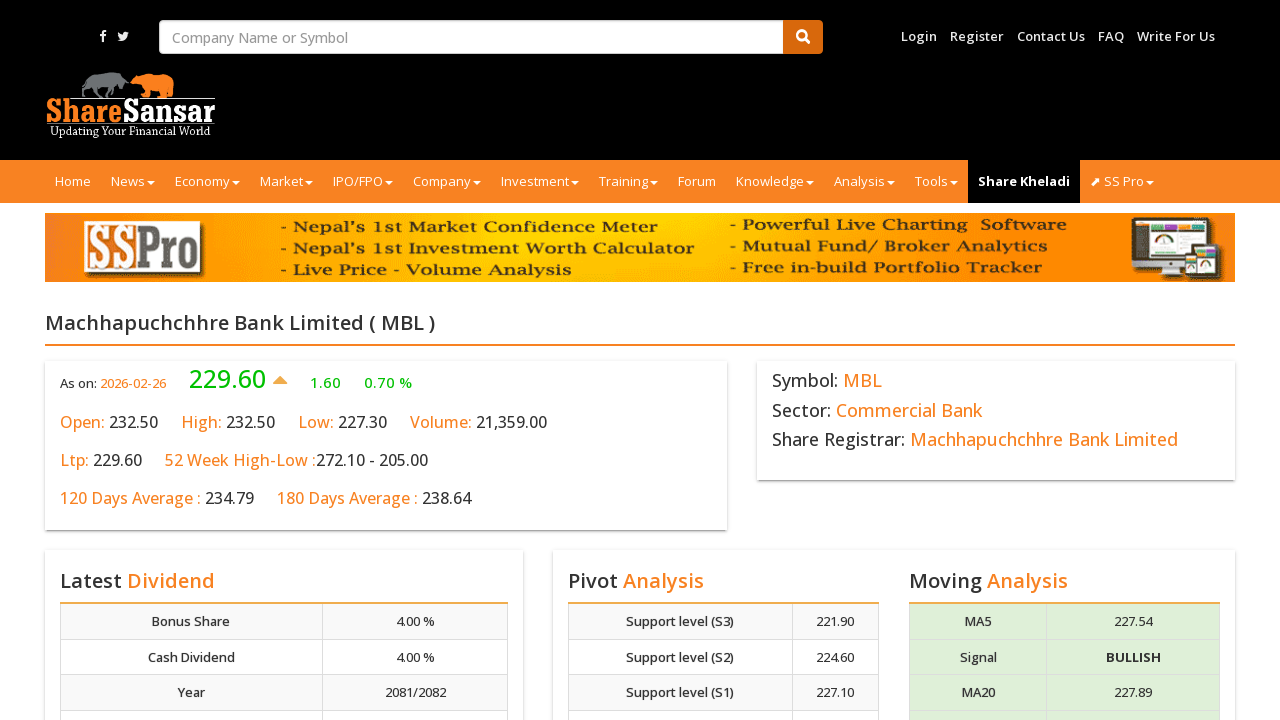

Price history button became visible
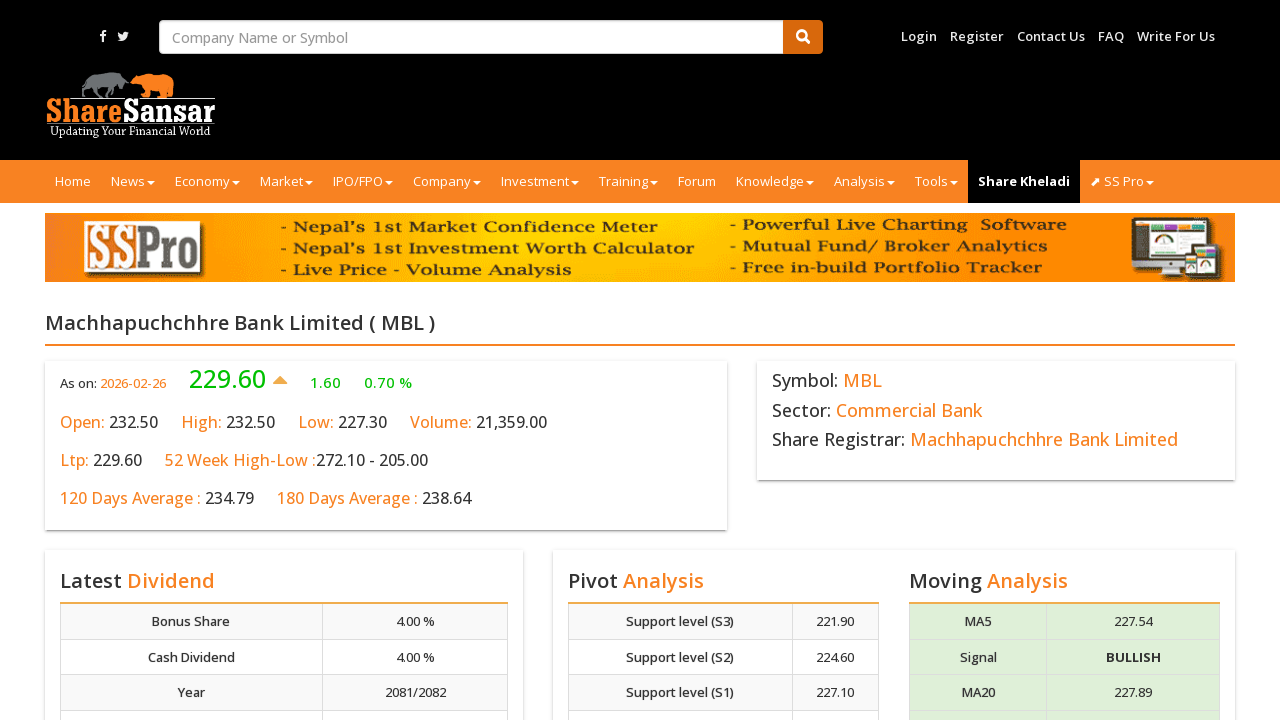

Clicked price history button to load price history section at (132, 361) on xpath=//*[@id="btn_cpricehistory"]
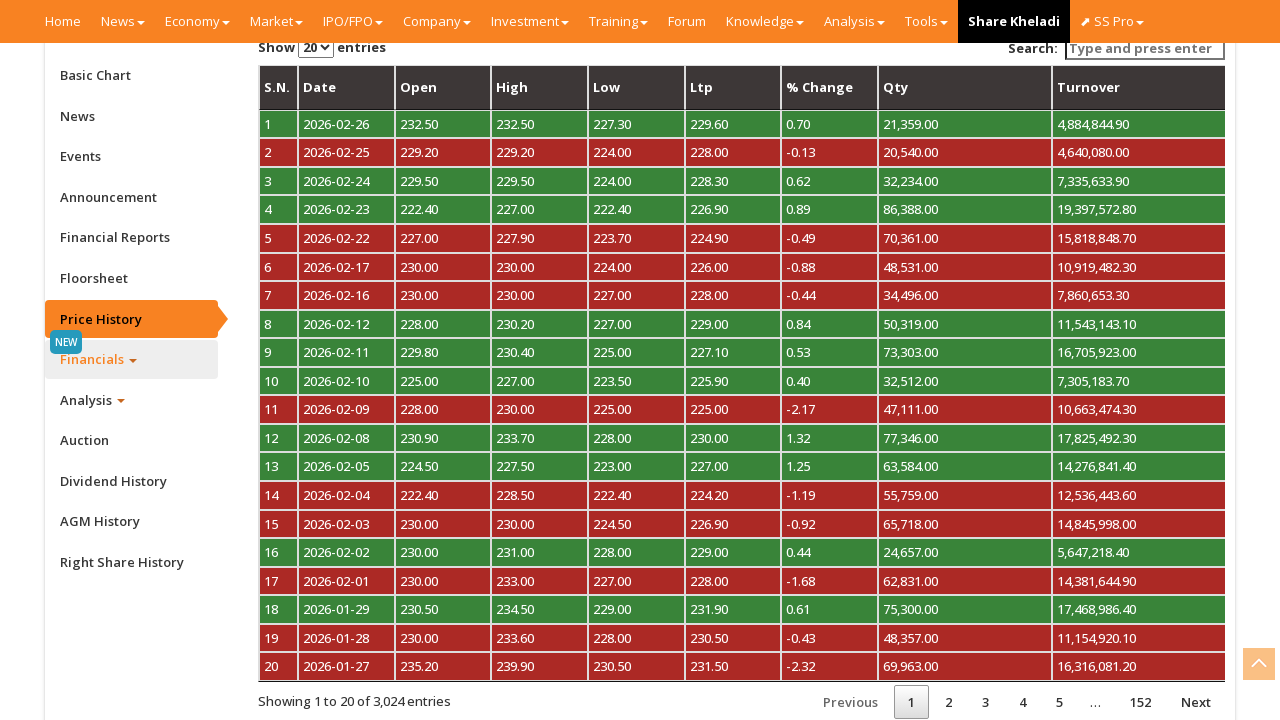

Price history table loaded with first row visible
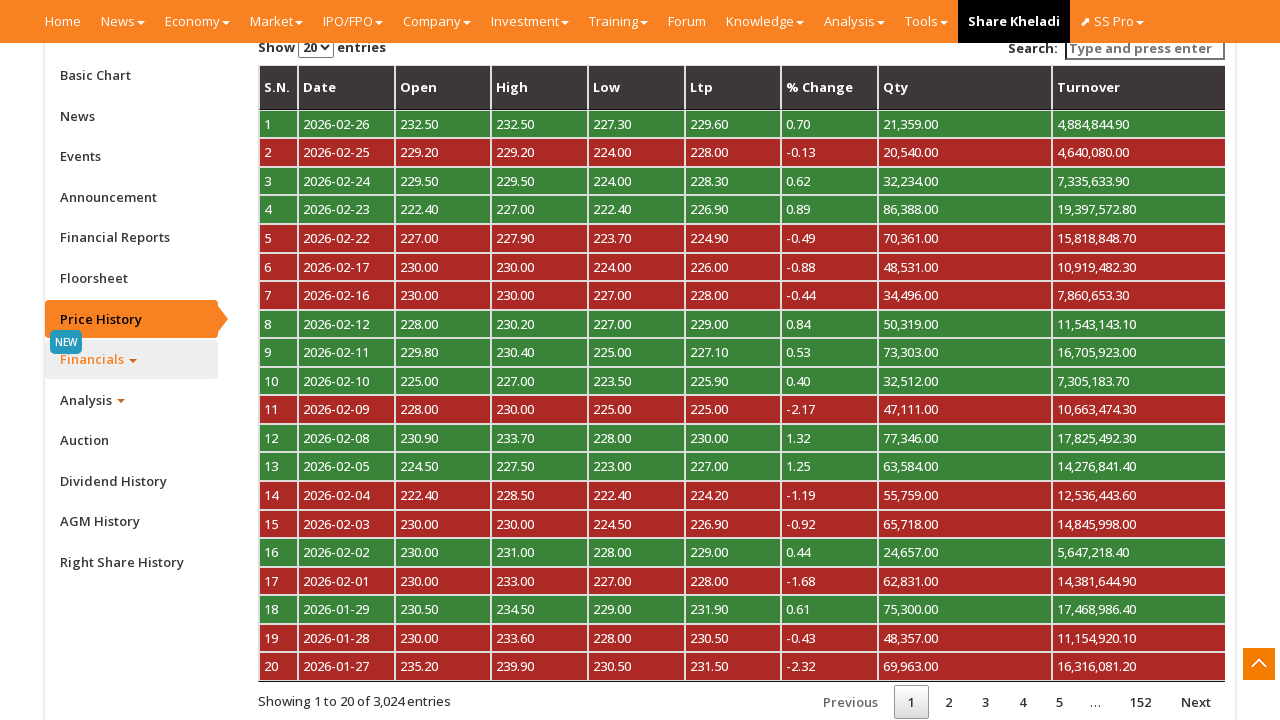

Changed pagination to show 50 entries per page on #myTableCPriceHistory_length > label > select
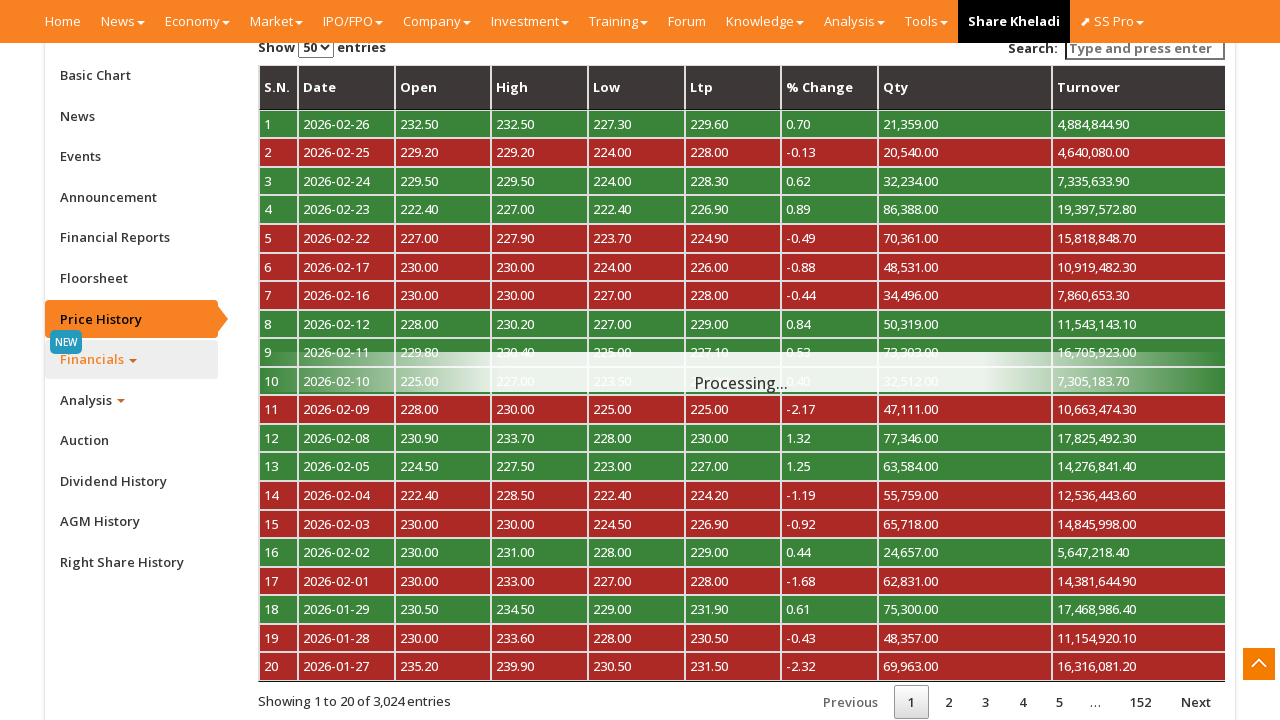

Table reloaded after pagination change
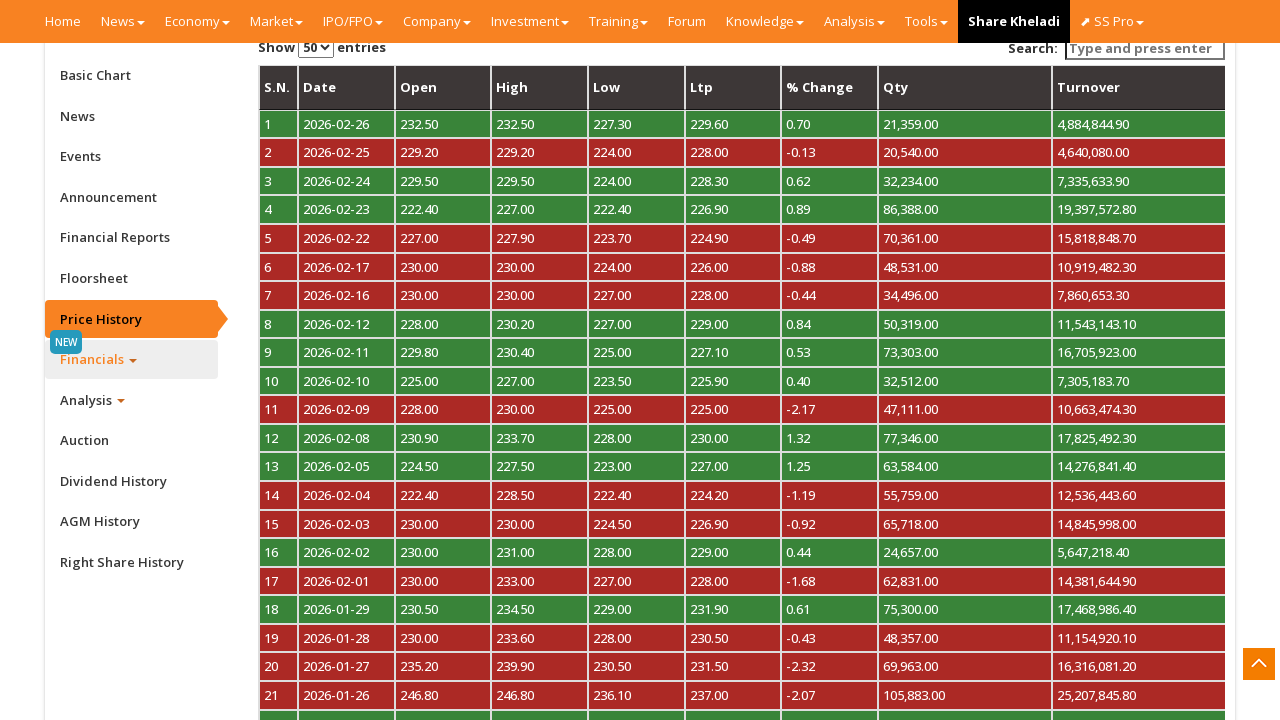

Waited 2 seconds for table to fully render
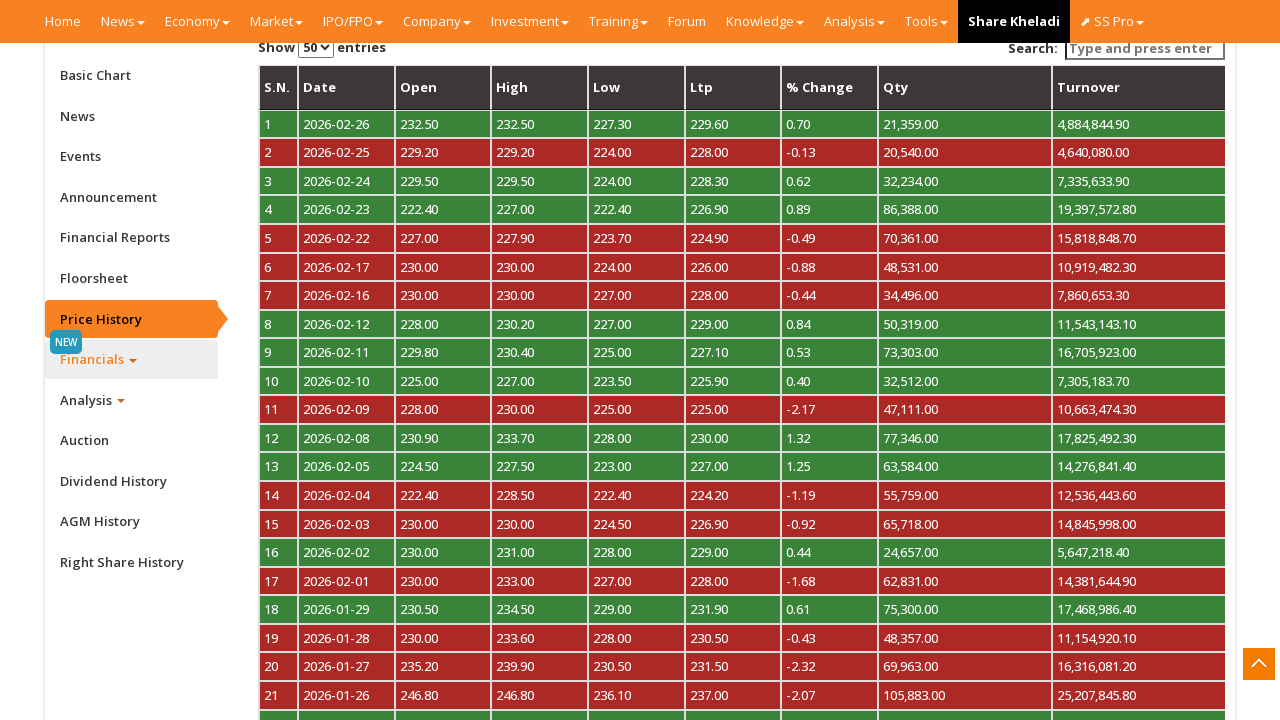

Clicked pagination link to navigate to page 2 at (955, 361) on xpath=/html/body/div[2]/div/section[2]/div[3]/div/div/div/div[2]/div/div[1]/div[
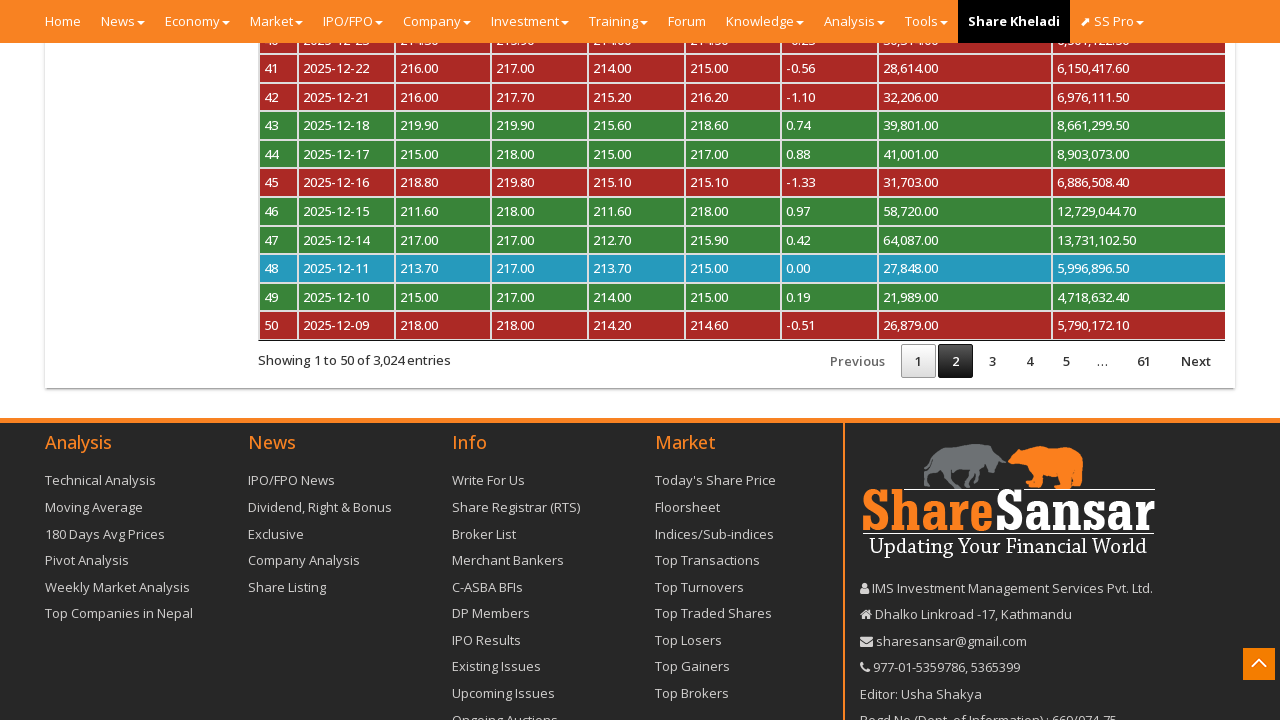

Price history table loaded for page 2
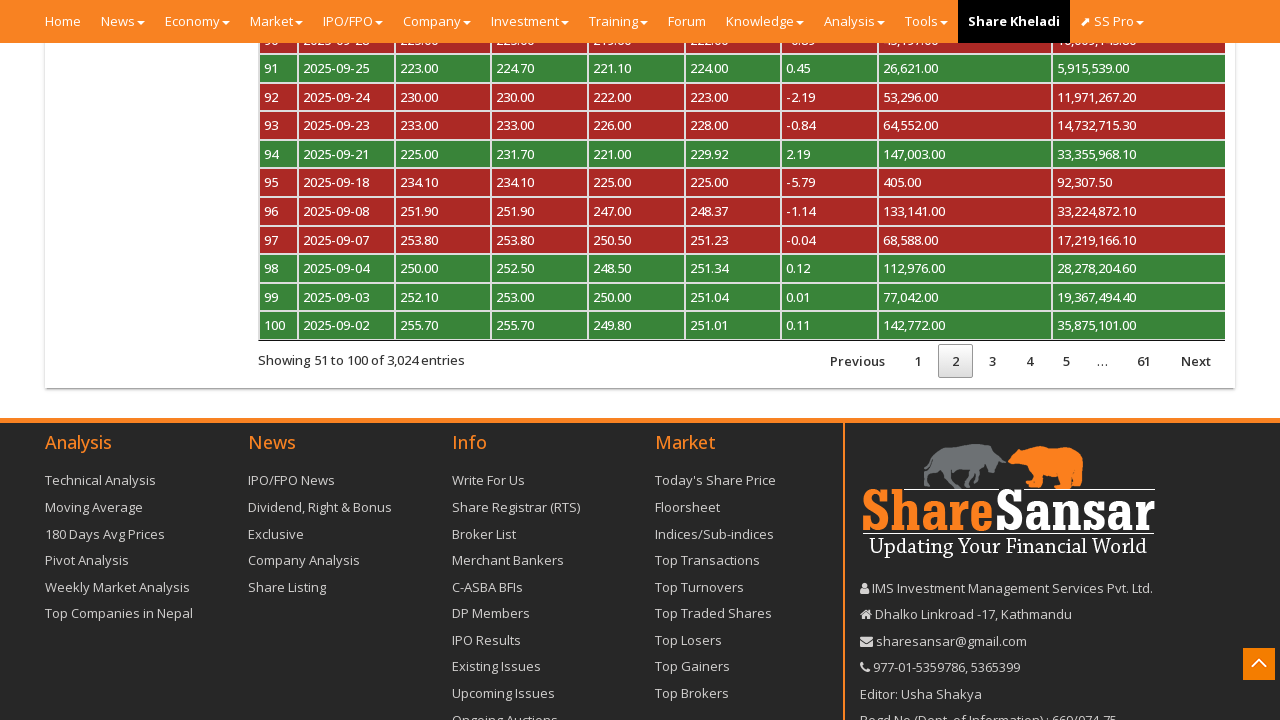

Waited 2 seconds for page 2 to fully render
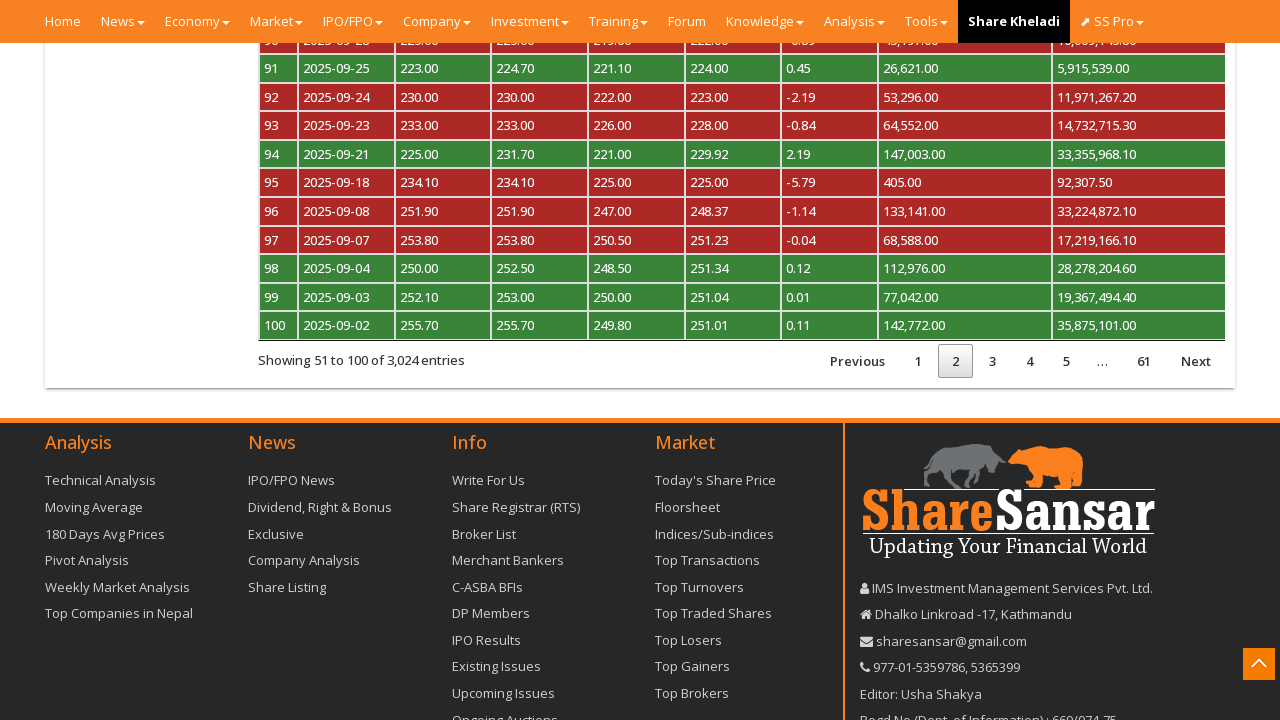

Clicked pagination link to navigate to page 3 at (992, 361) on xpath=/html/body/div[2]/div/section[2]/div[3]/div/div/div/div[2]/div/div[1]/div[
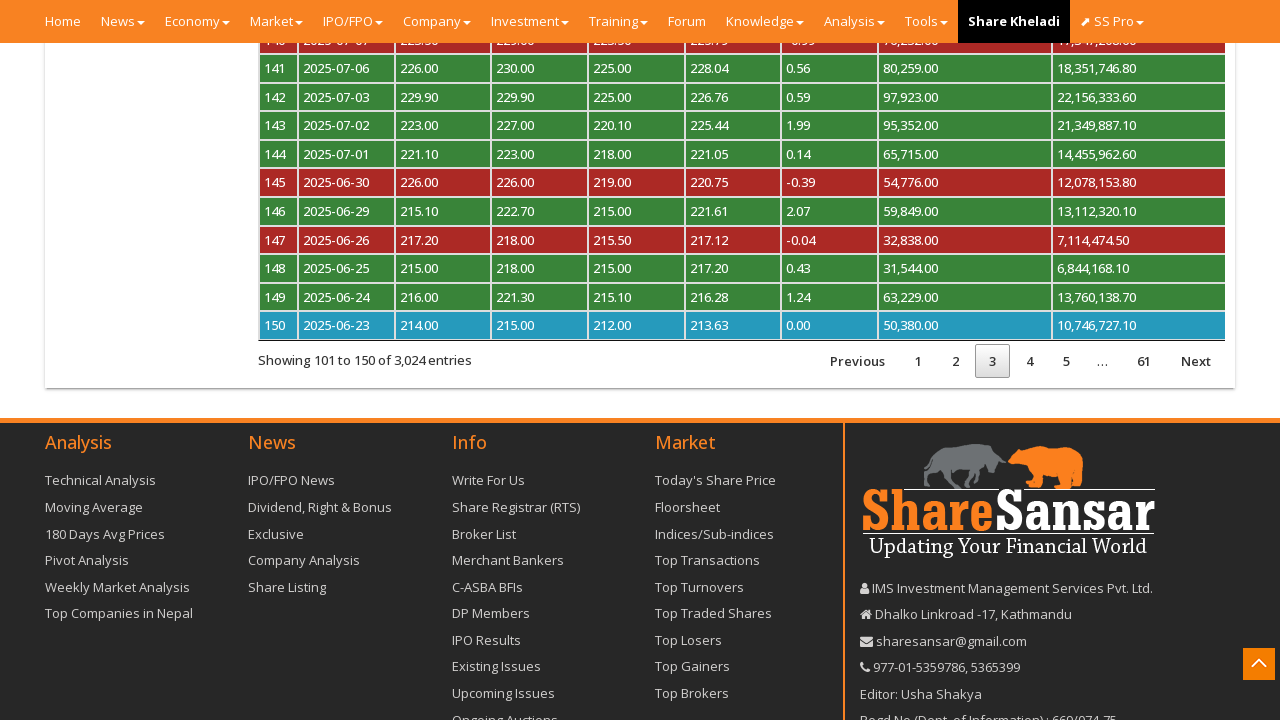

Price history table loaded for page 3
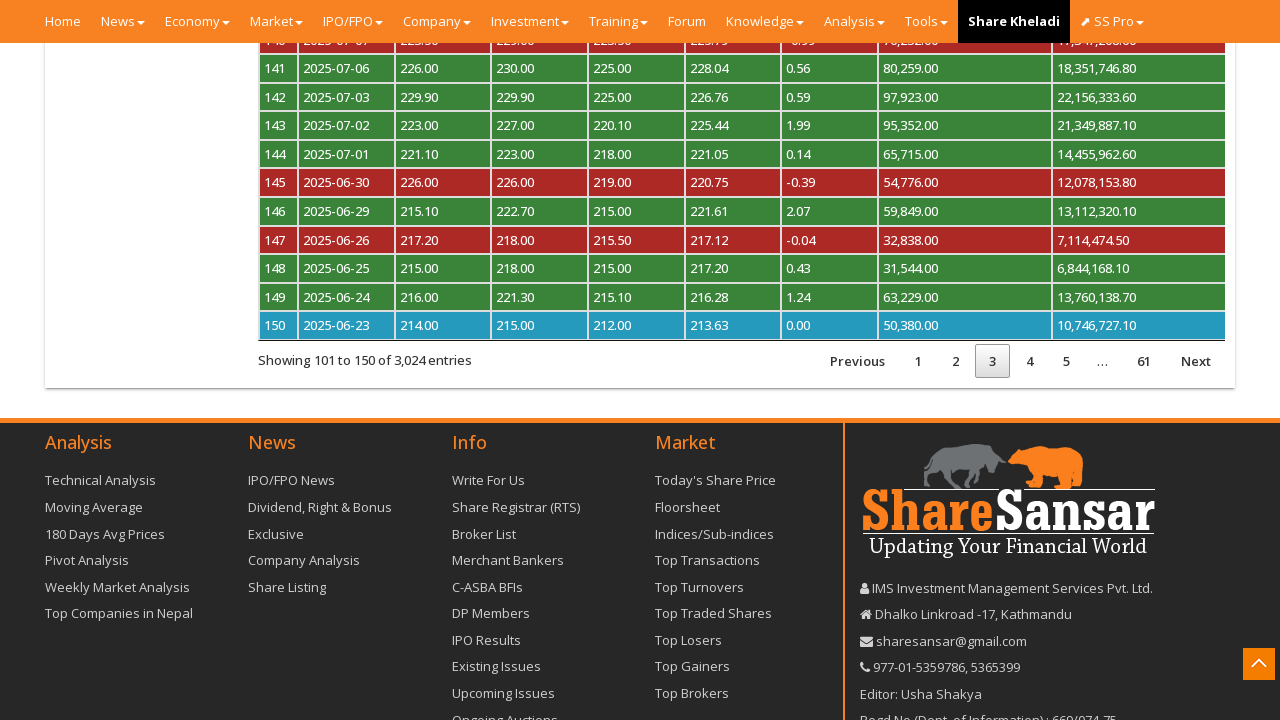

Waited 2 seconds for page 3 to fully render
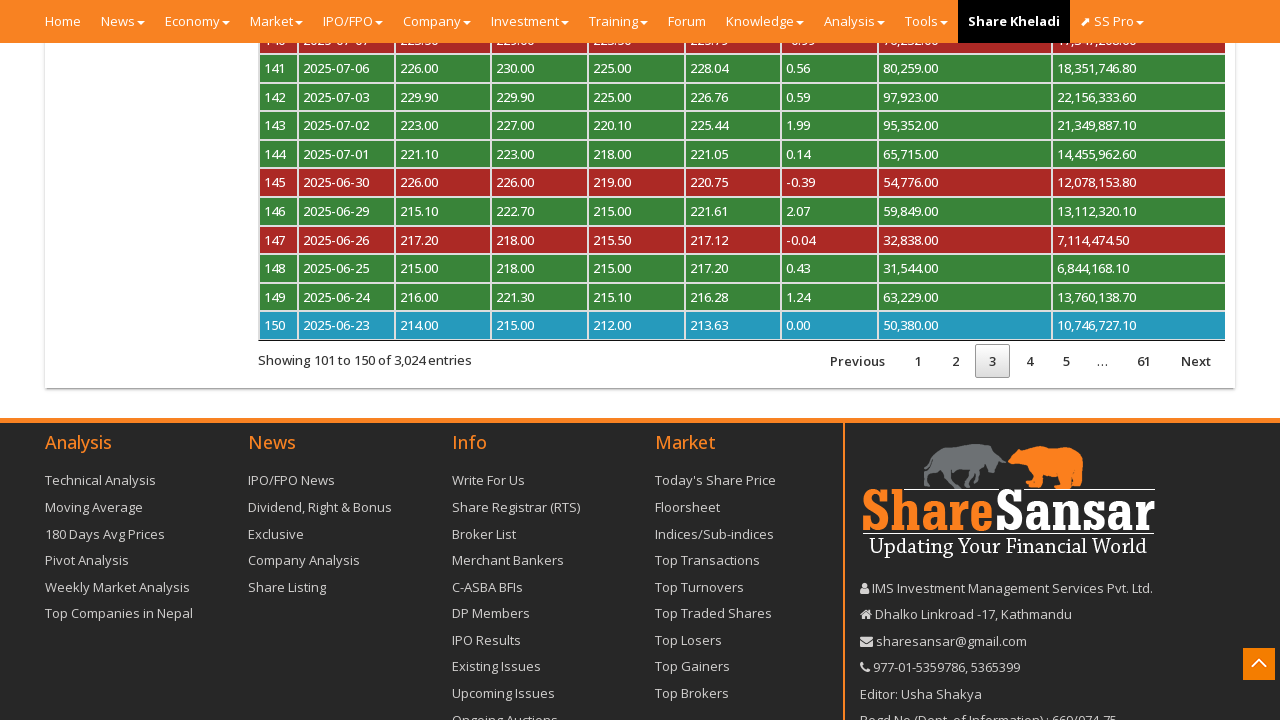

Clicked pagination link to navigate to page 4 at (1029, 361) on xpath=/html/body/div[2]/div/section[2]/div[3]/div/div/div/div[2]/div/div[1]/div[
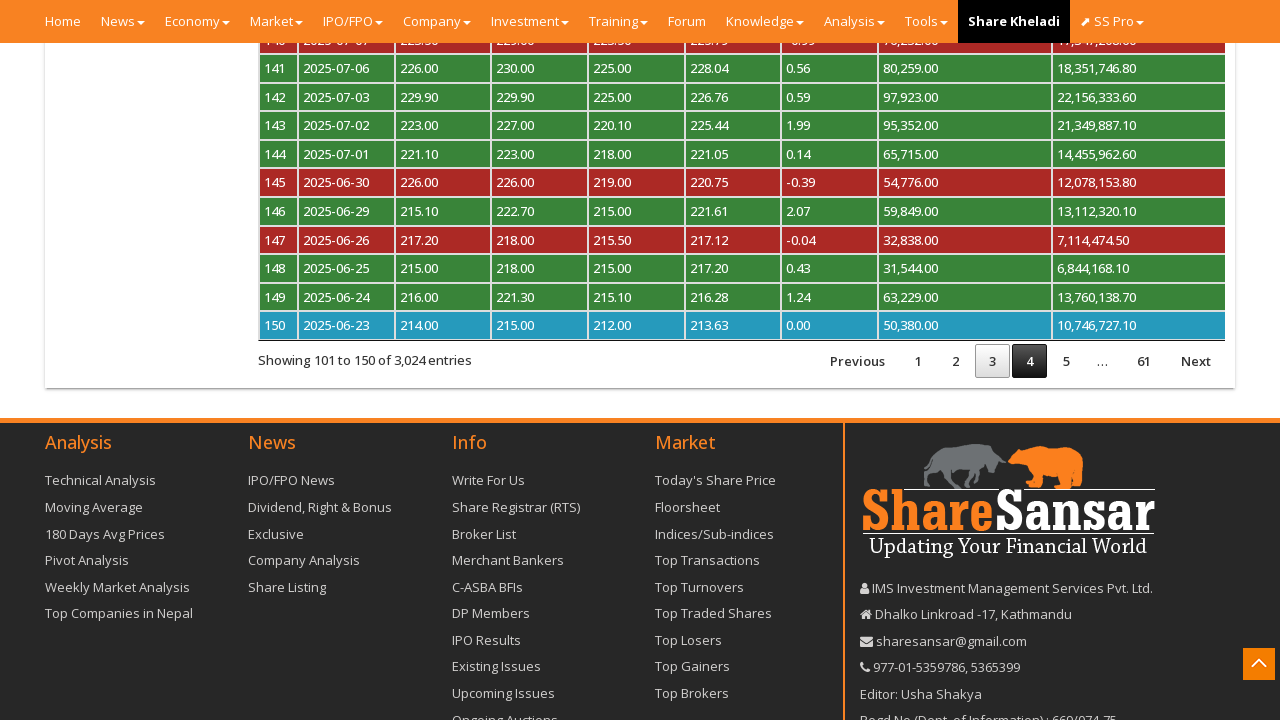

Price history table loaded for page 4
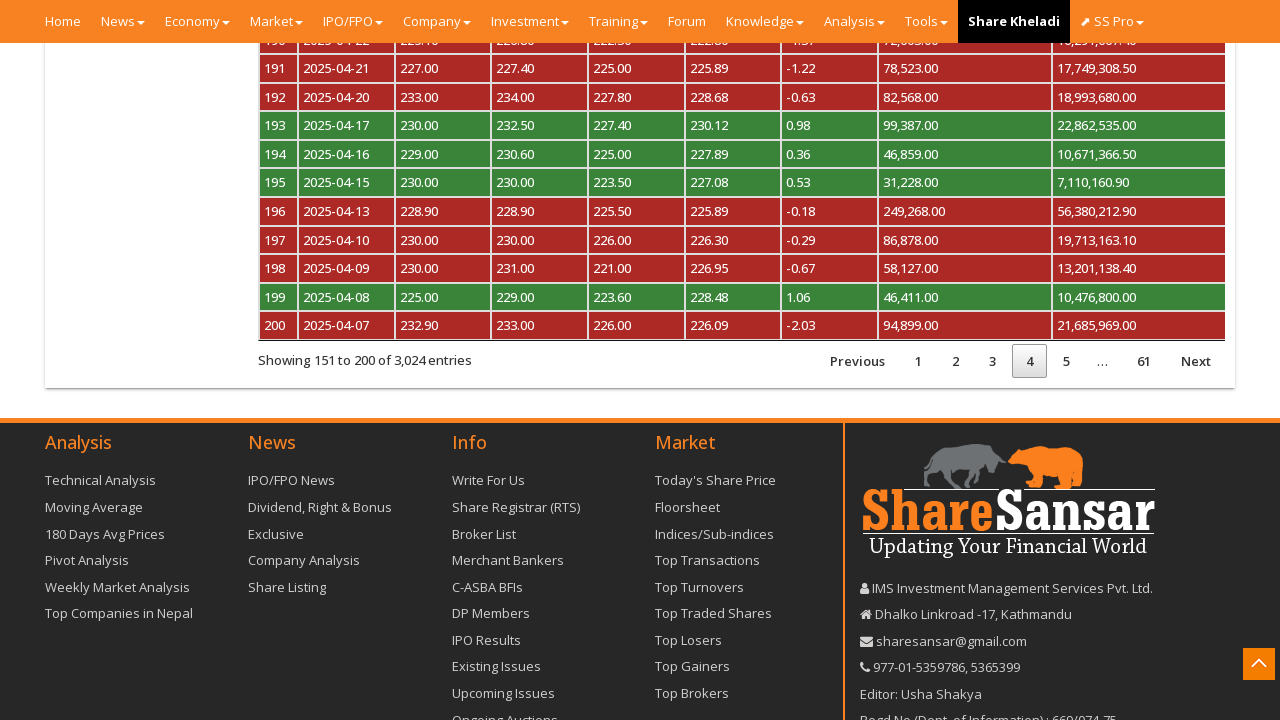

Waited 2 seconds for page 4 to fully render
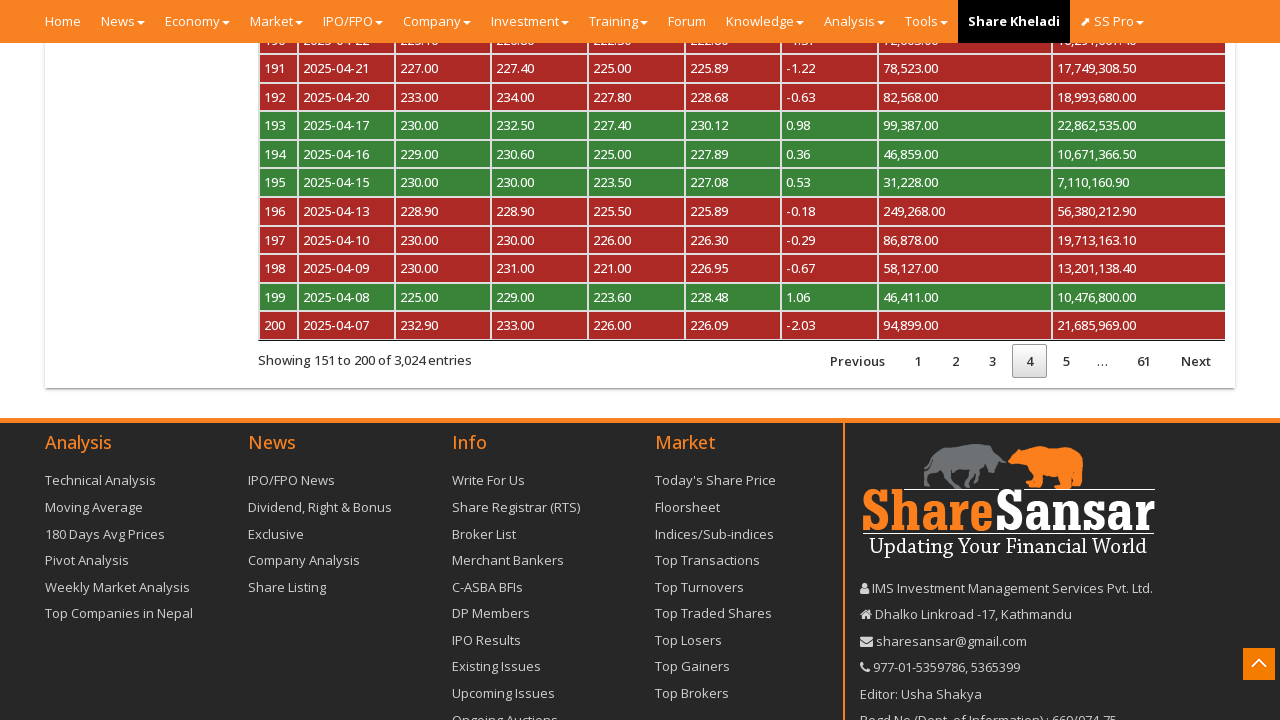

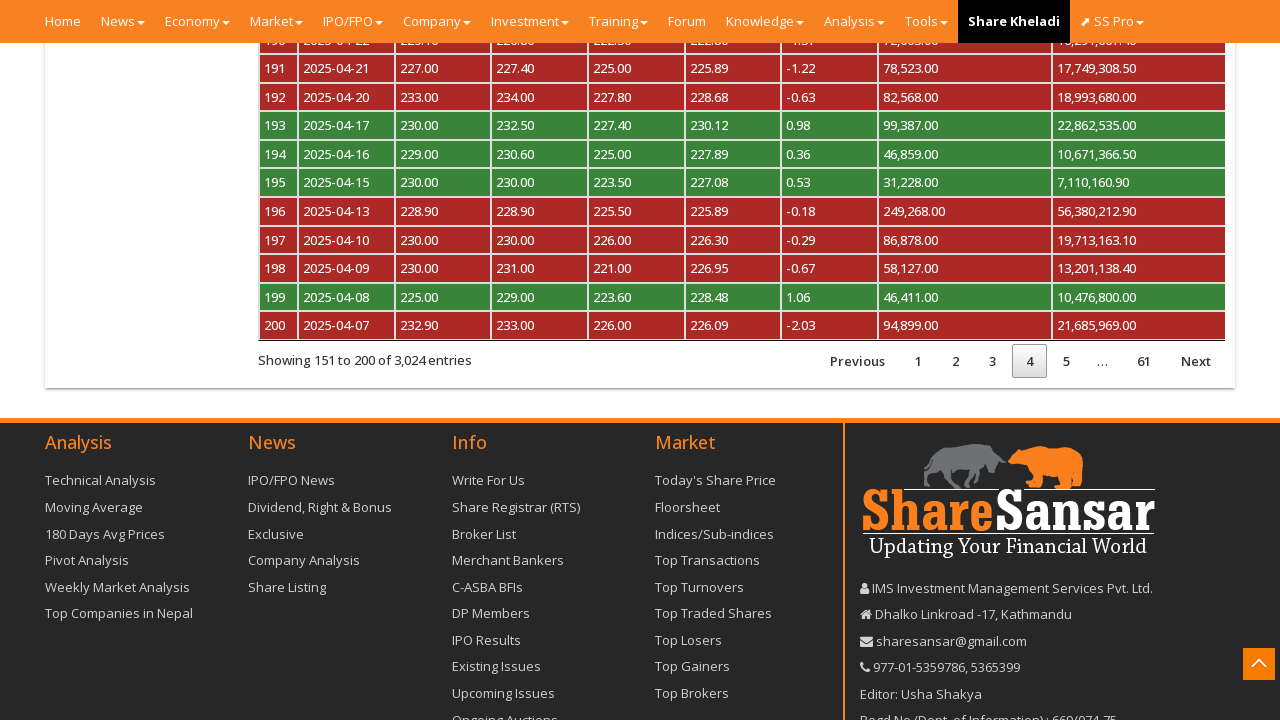